Tests dropdown selection using the select by visible text method to choose "Option 1"

Starting URL: http://the-internet.herokuapp.com/dropdown

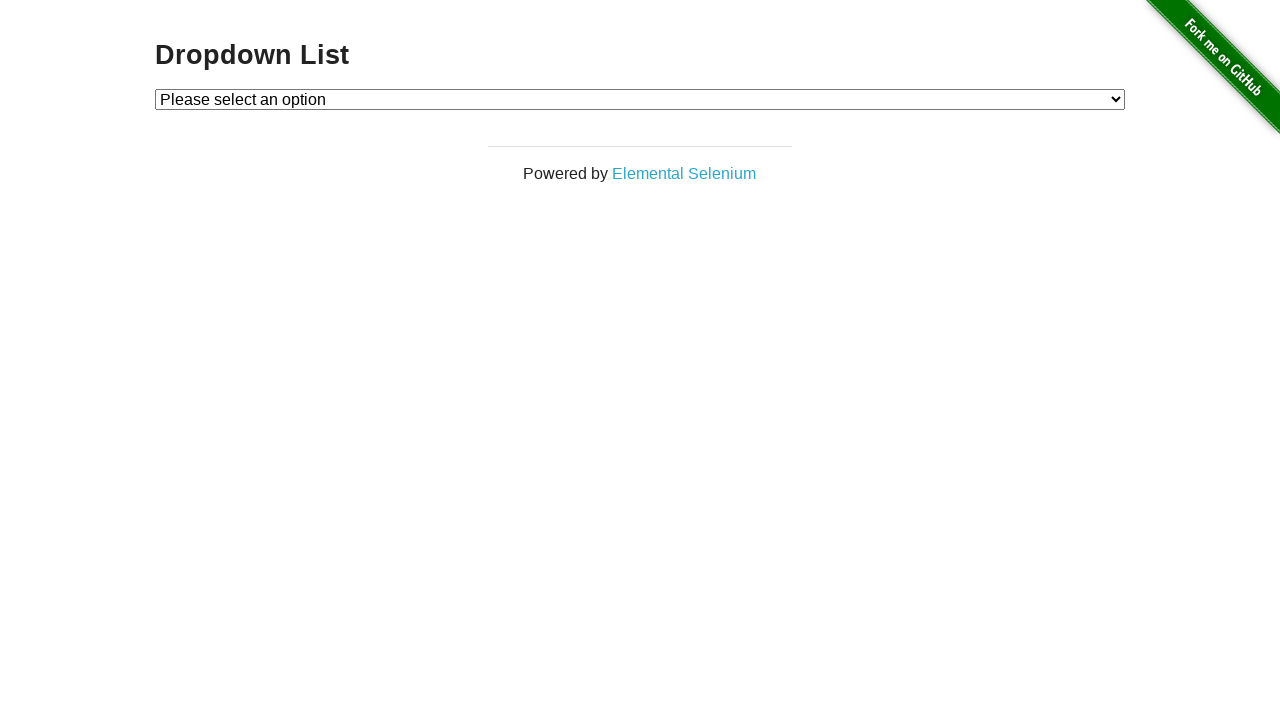

Located dropdown element with id 'dropdown'
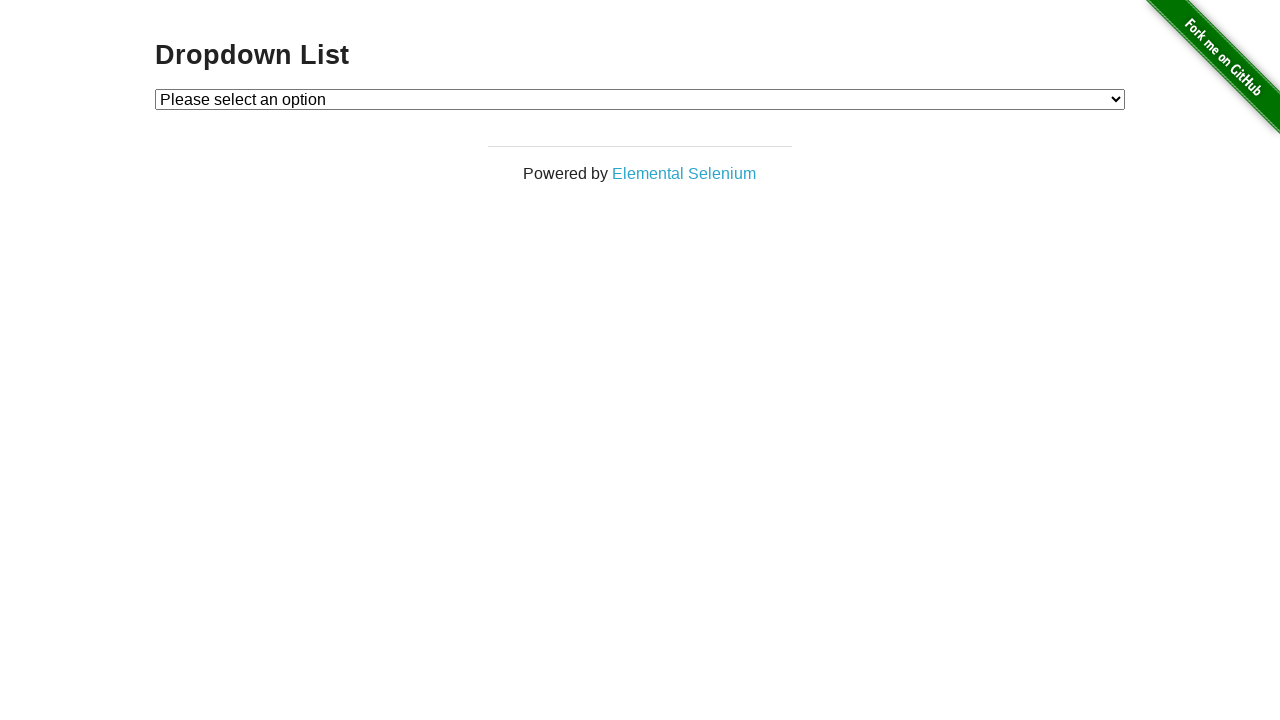

Retrieved default selected option: 'Please select an option'
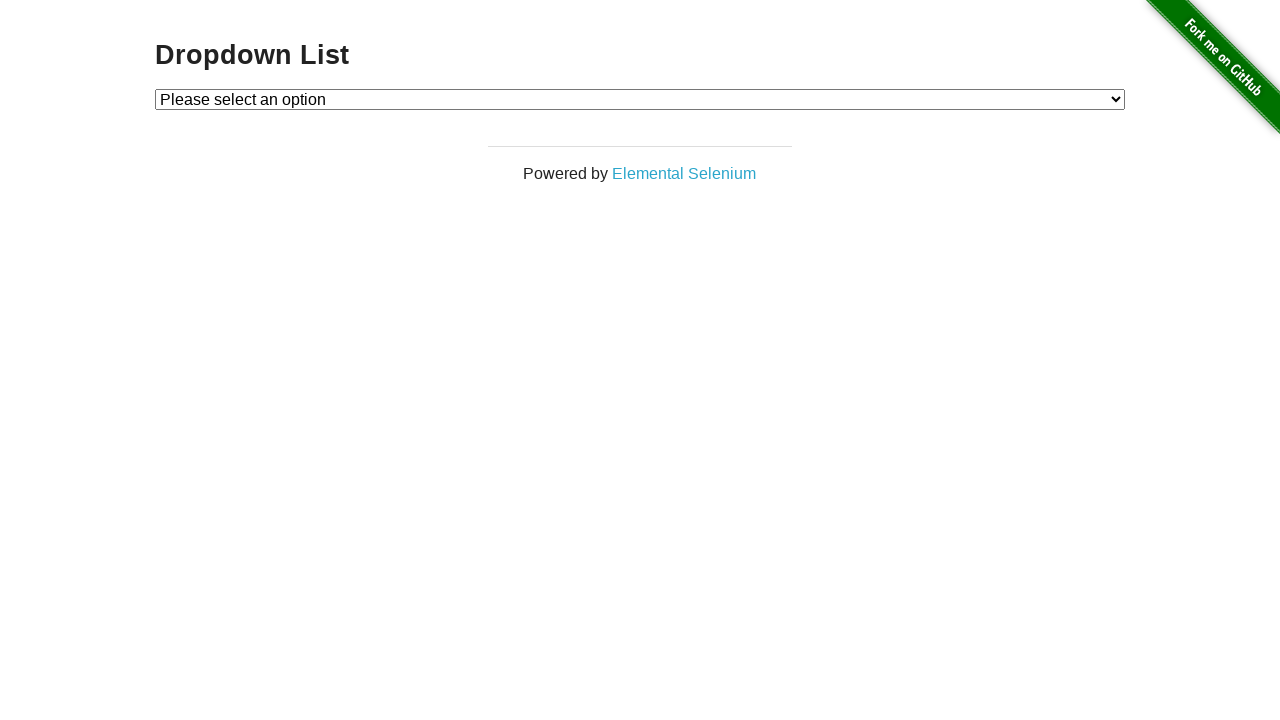

Selected 'Option 1' from dropdown using select_option method on #dropdown
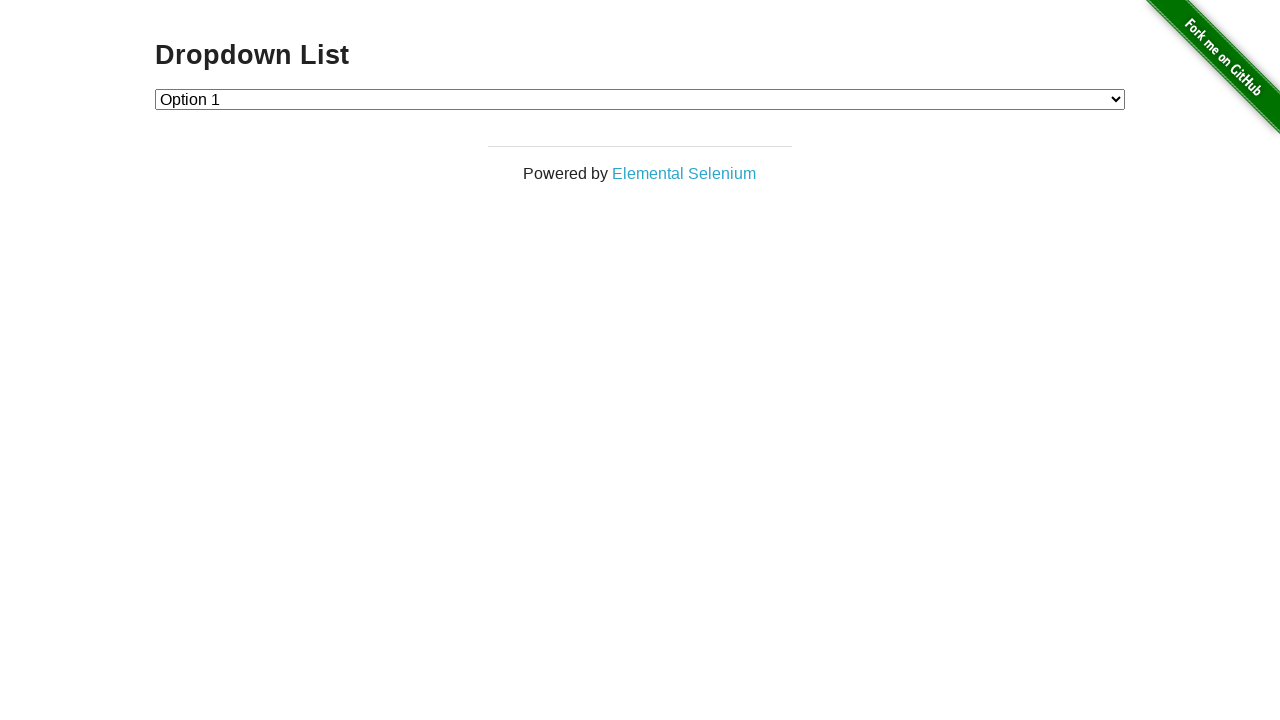

Retrieved currently selected option: 'Option 1'
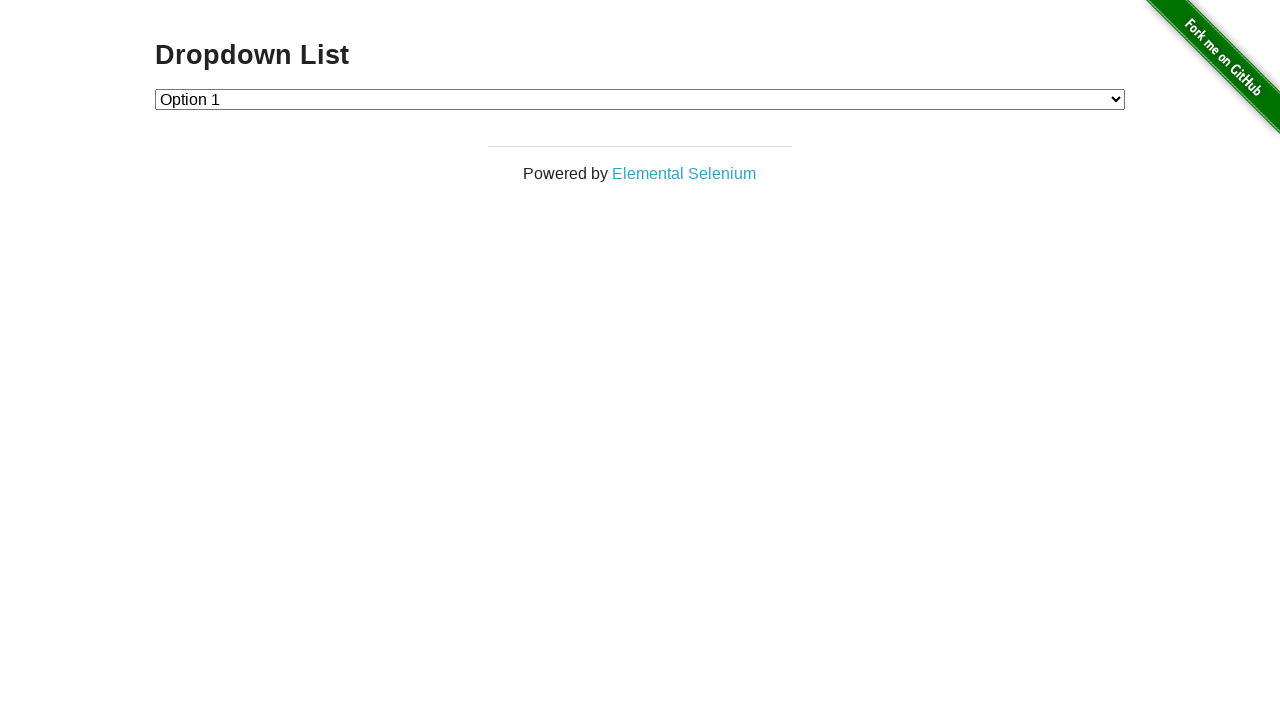

Assertion passed: 'Option 1' is correctly selected
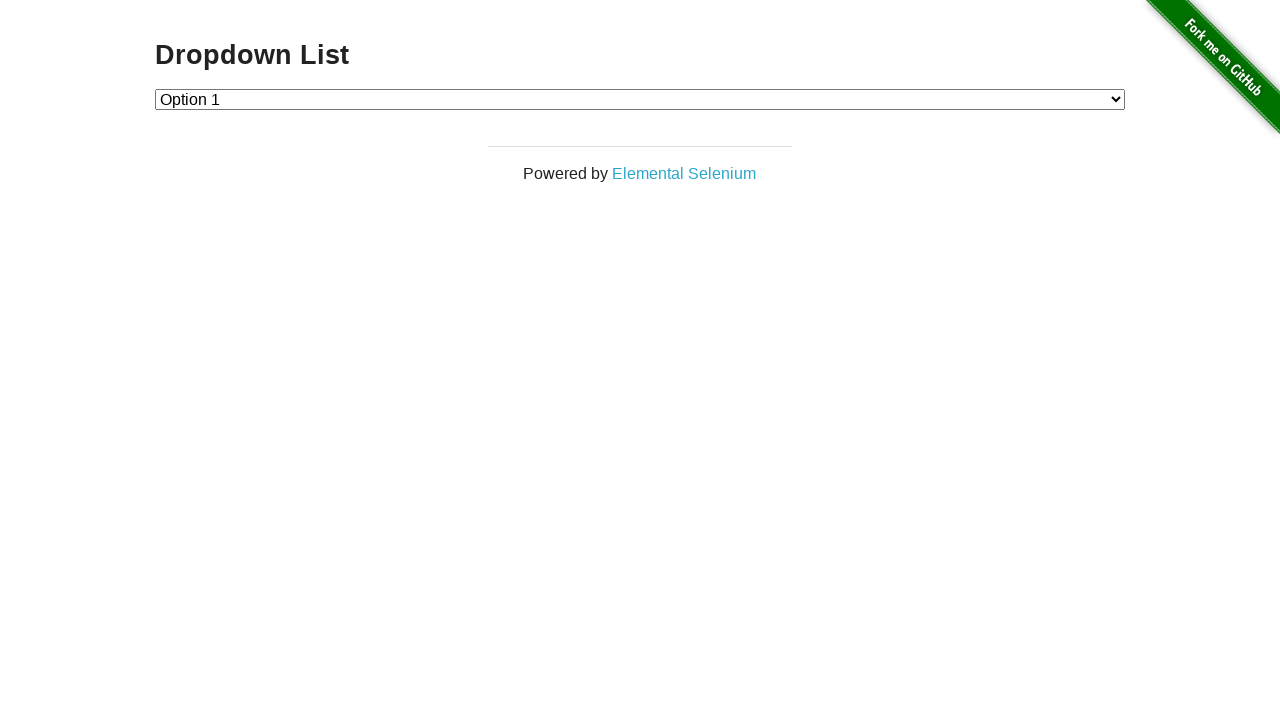

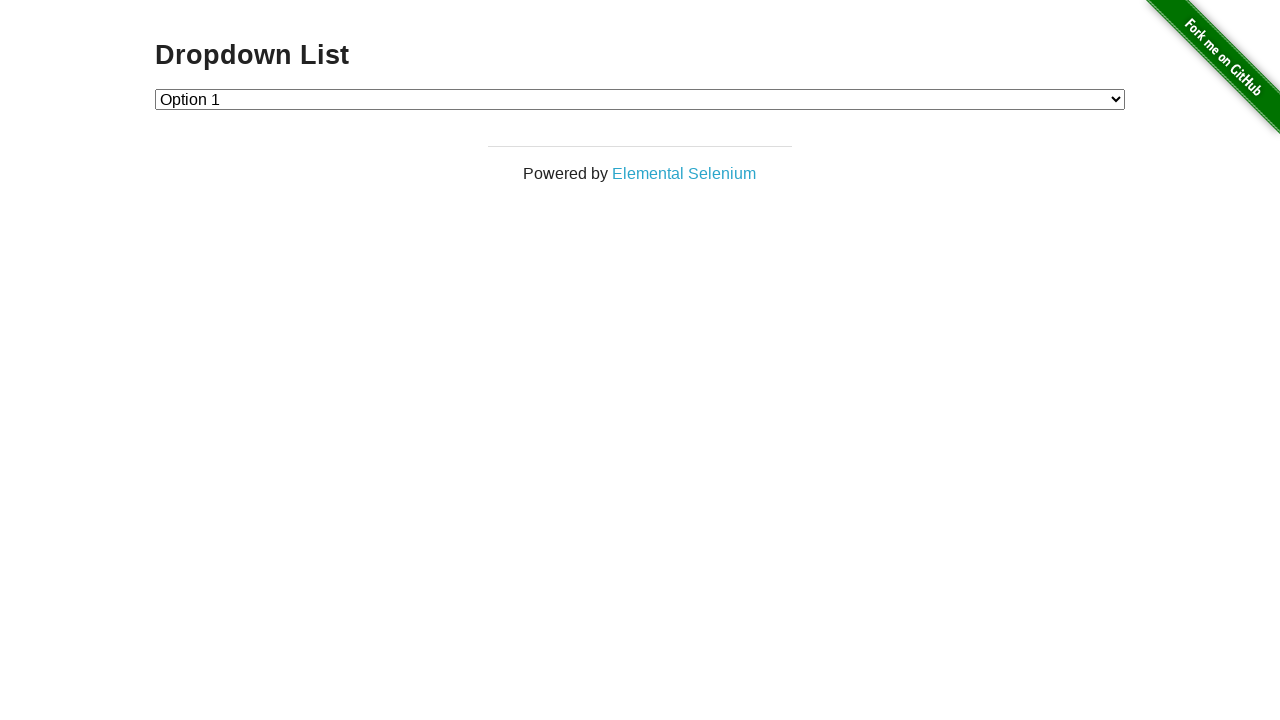